Tests registration form validation when password and confirmation password don't match, verifying the password mismatch error message.

Starting URL: https://alada.vn/tai-khoan/dang-ky.html

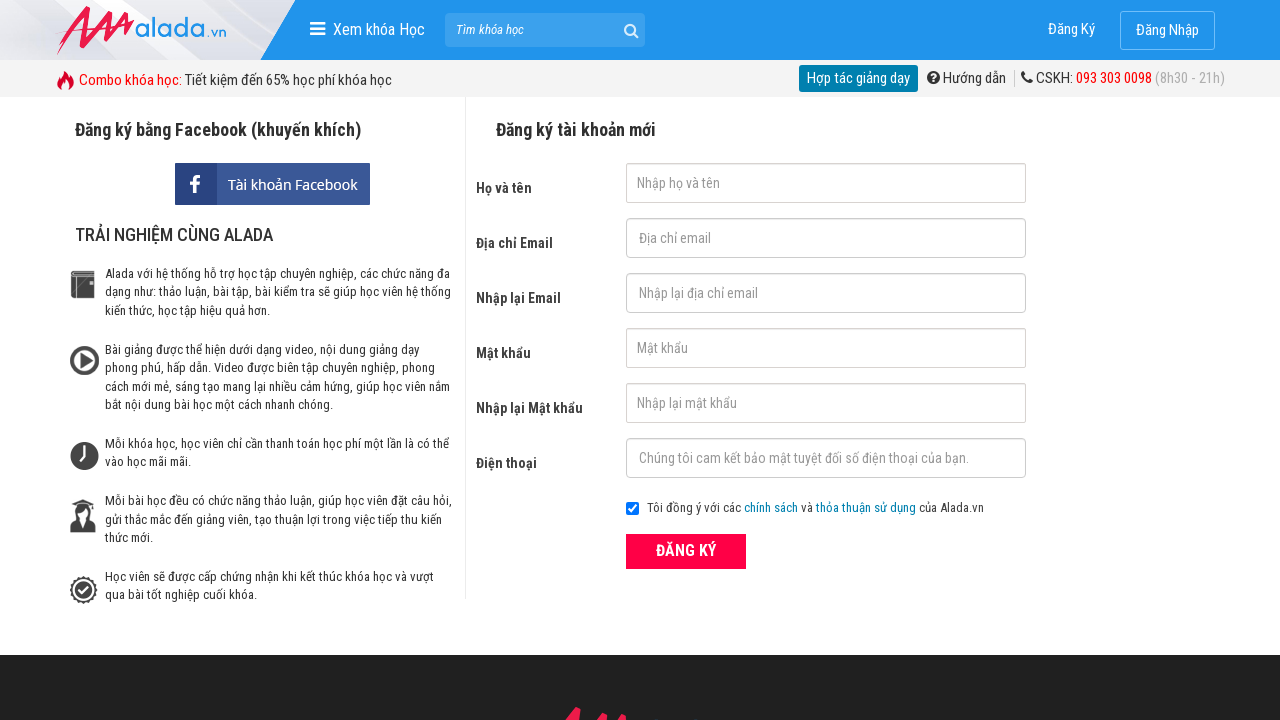

Filled first name field with 'hanhhong' on #txtFirstname
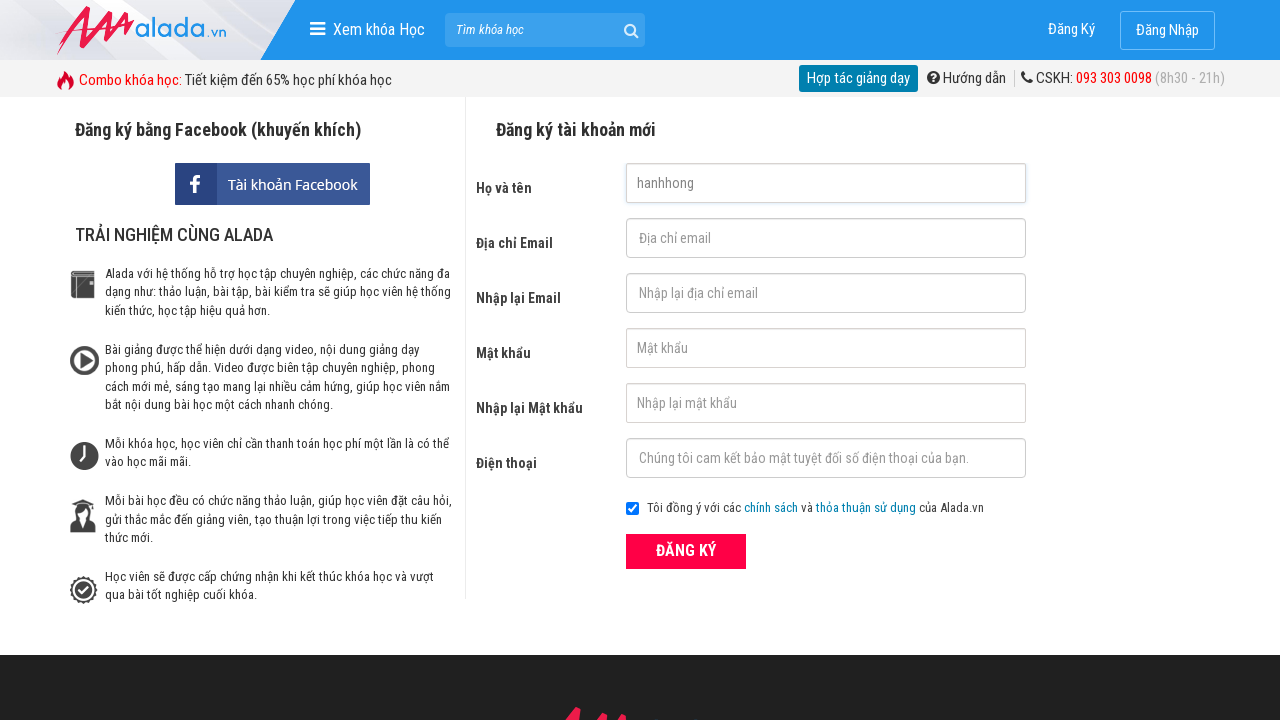

Filled email field with 'hanh.nguyenthihong88@gmail.com' on #txtEmail
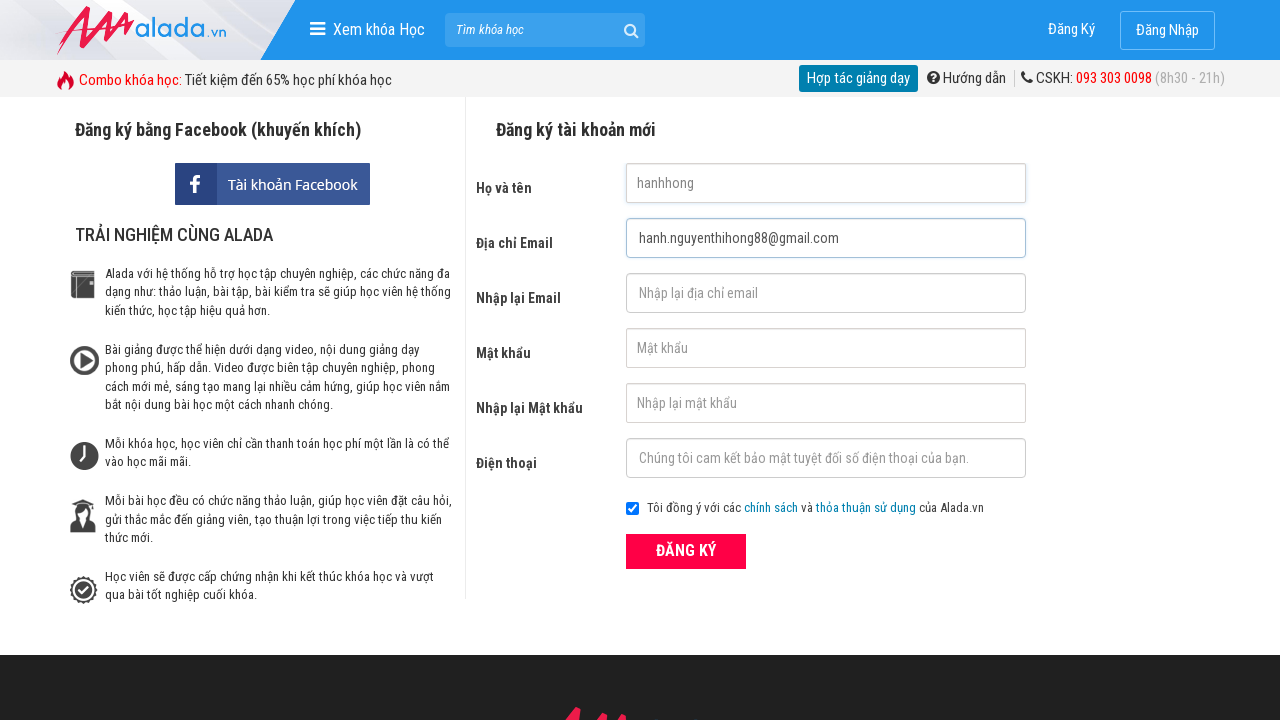

Filled email confirmation field with 'hanh.nguyenthihong88@gmail.com' on #txtCEmail
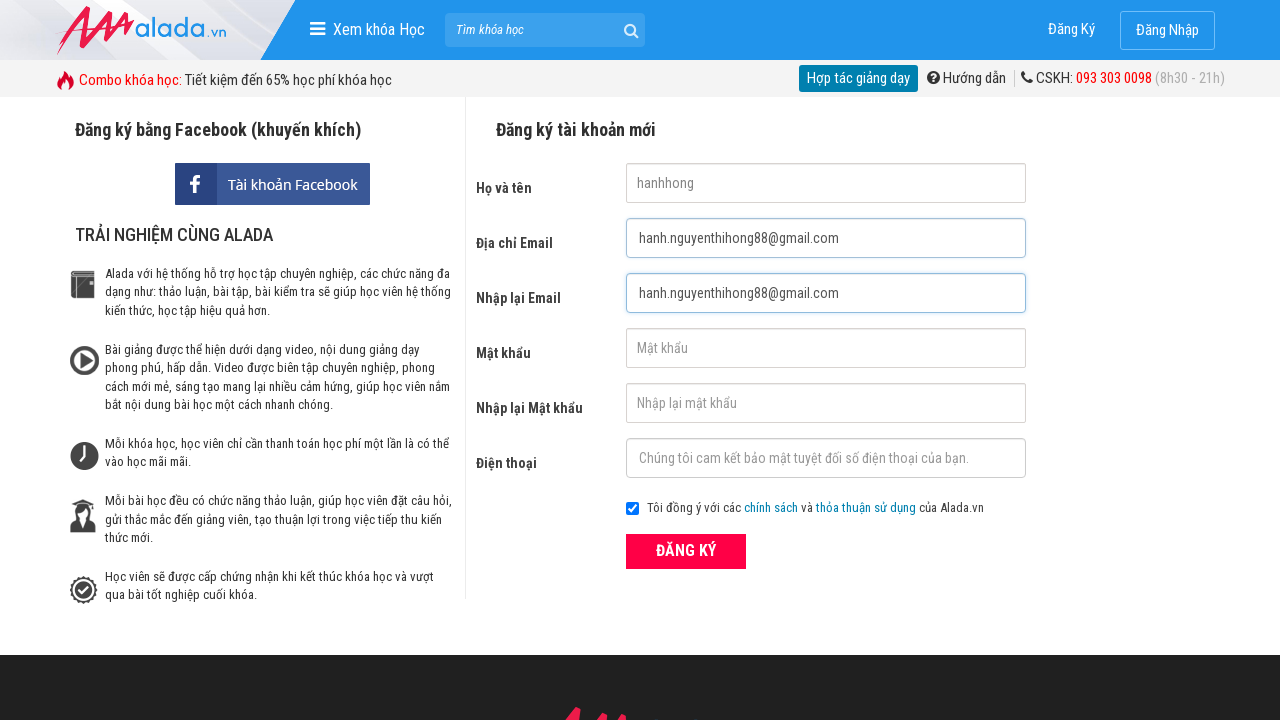

Filled password field with '1234567891' on #txtPassword
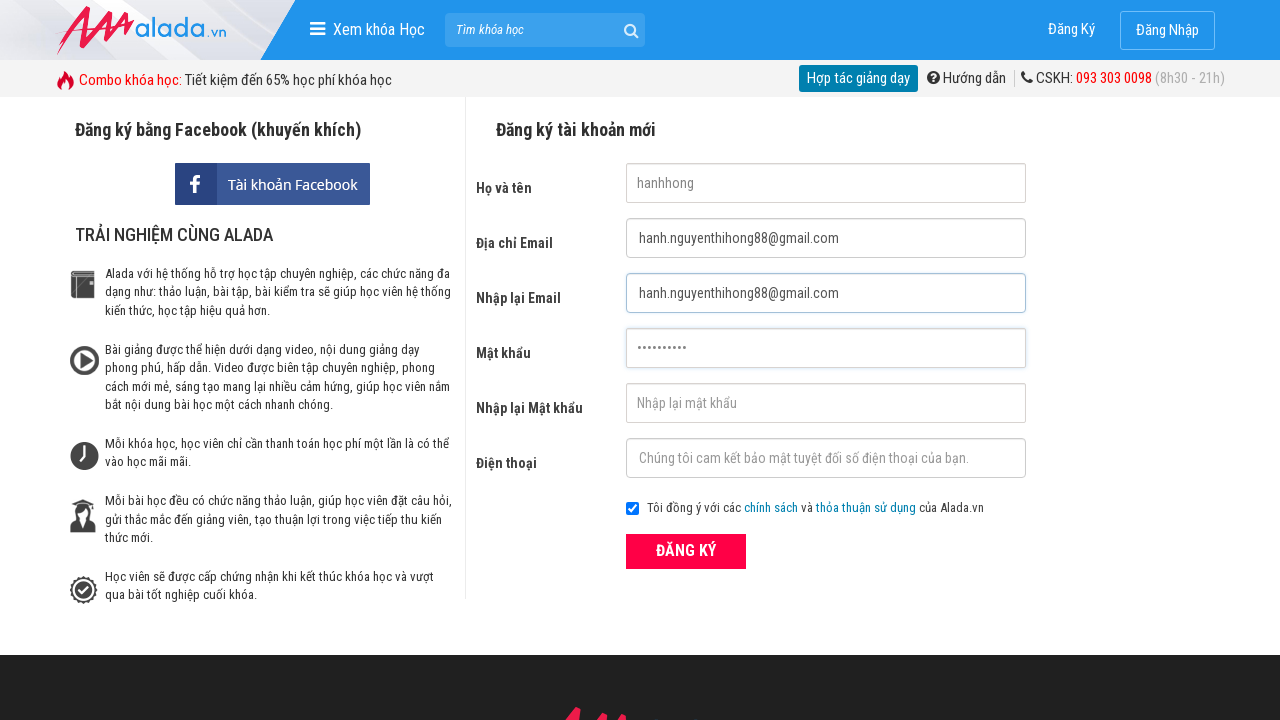

Filled password confirmation field with '1234567892' (mismatched password) on #txtCPassword
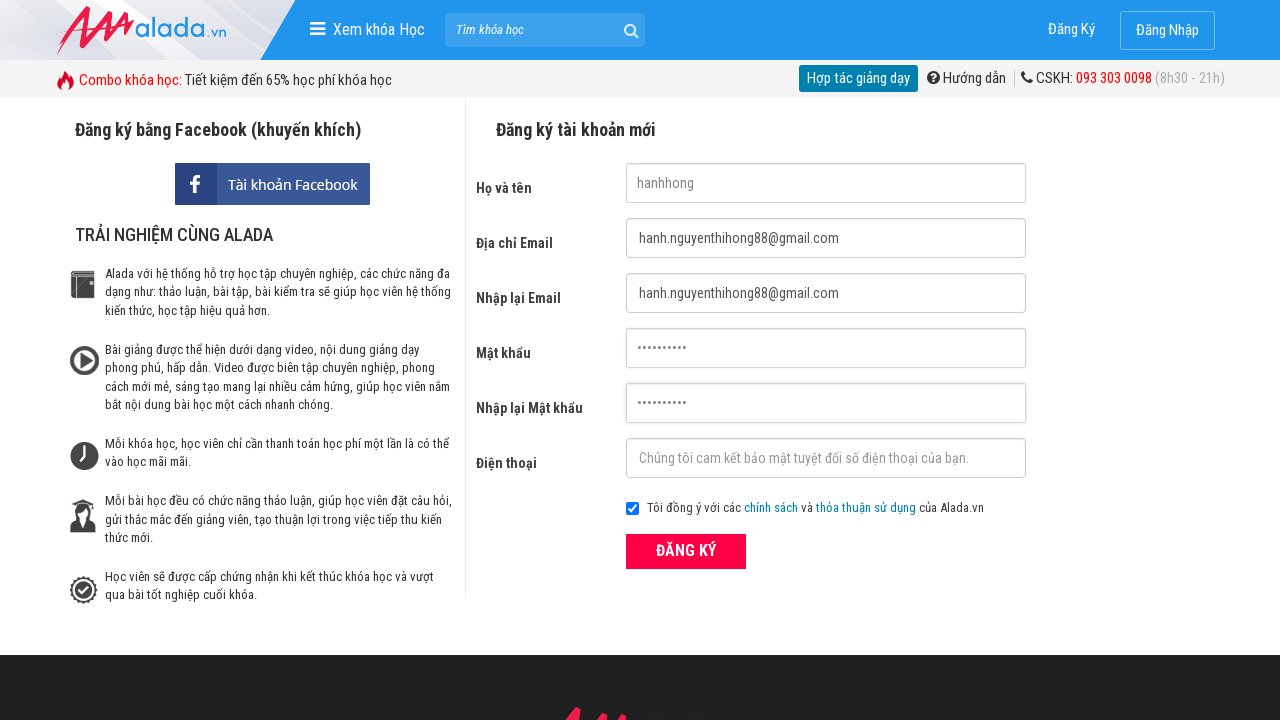

Filled phone number field with '09875566778' on #txtPhone
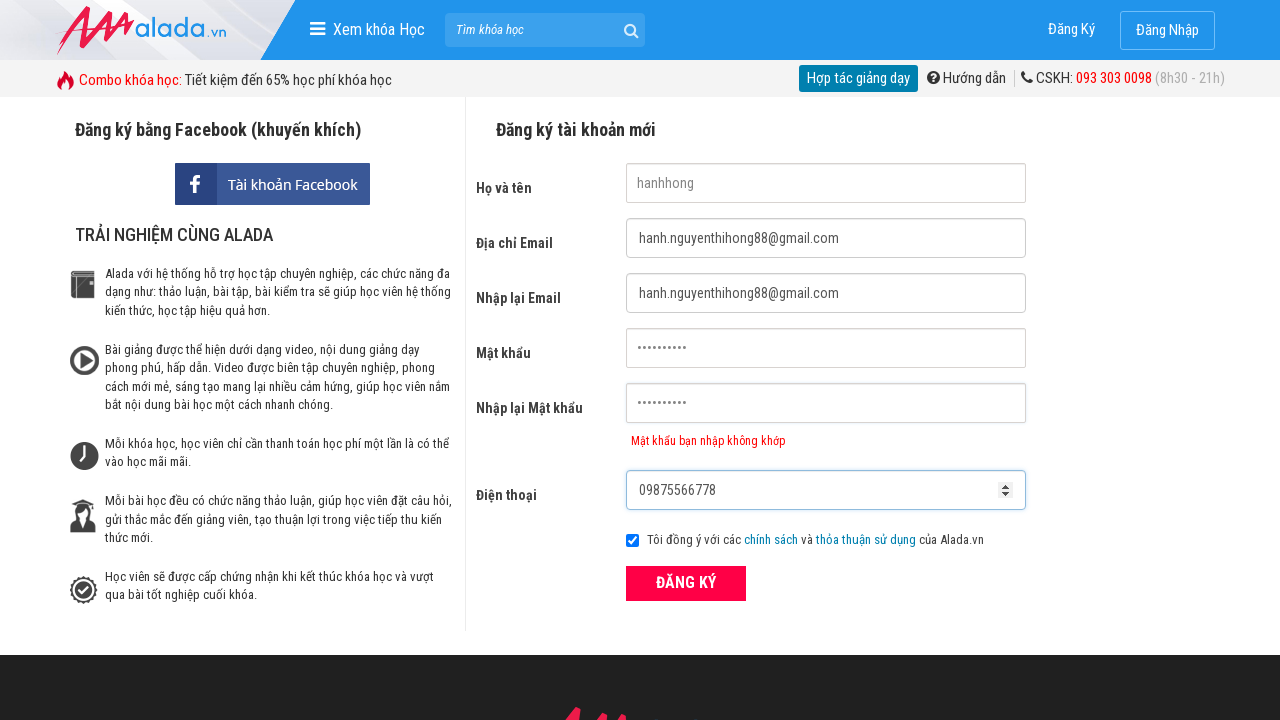

Clicked the registration button to submit form at (686, 583) on xpath=//form[@id='frmLogin']//button[text()='ĐĂNG KÝ']
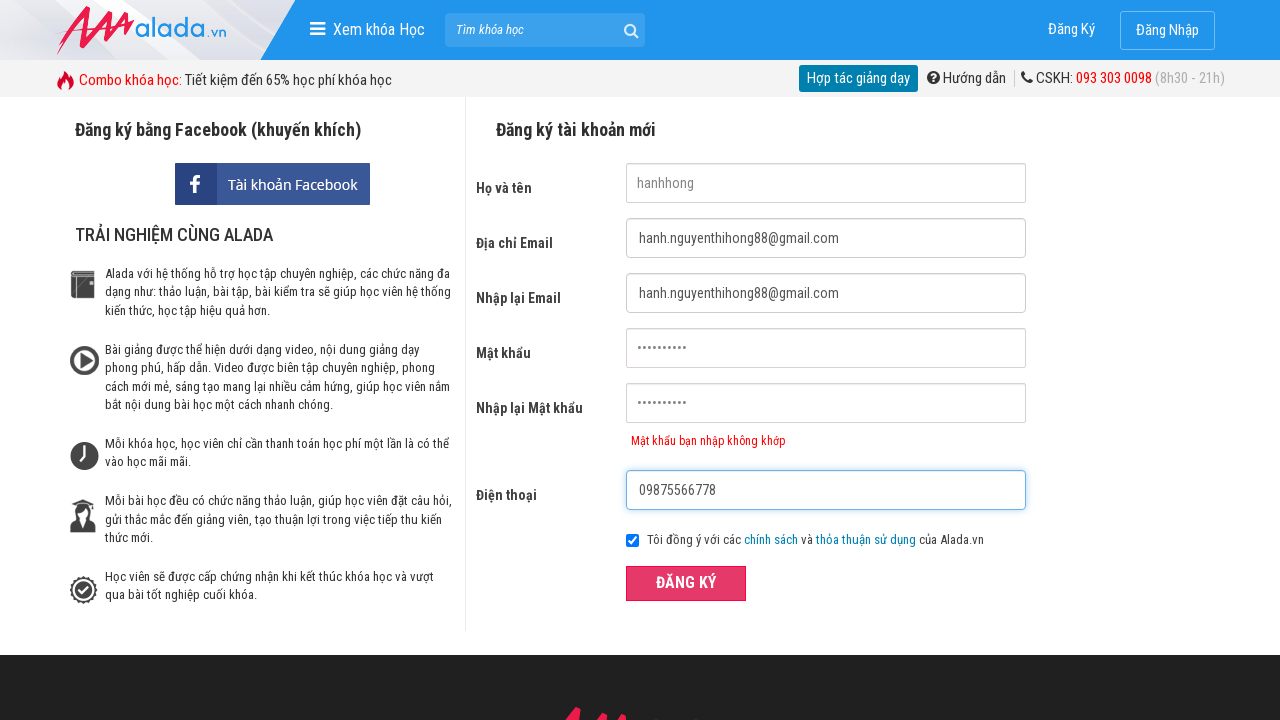

Password confirmation error message appeared
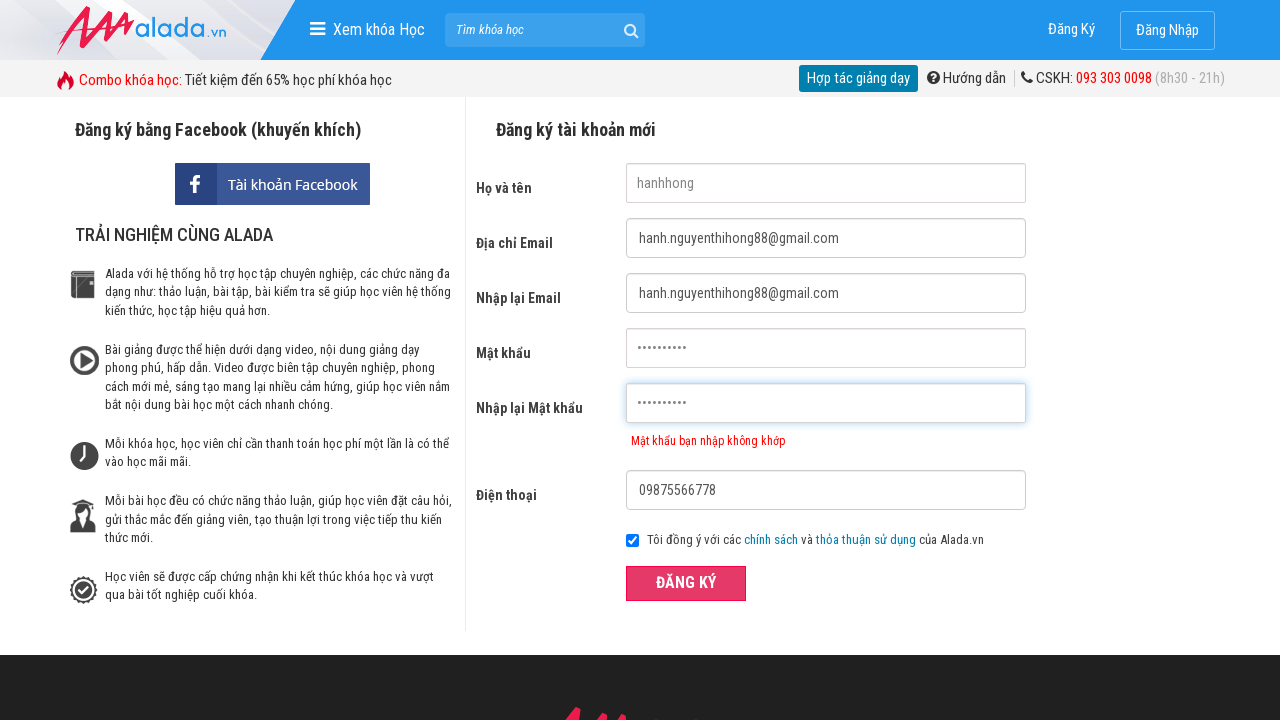

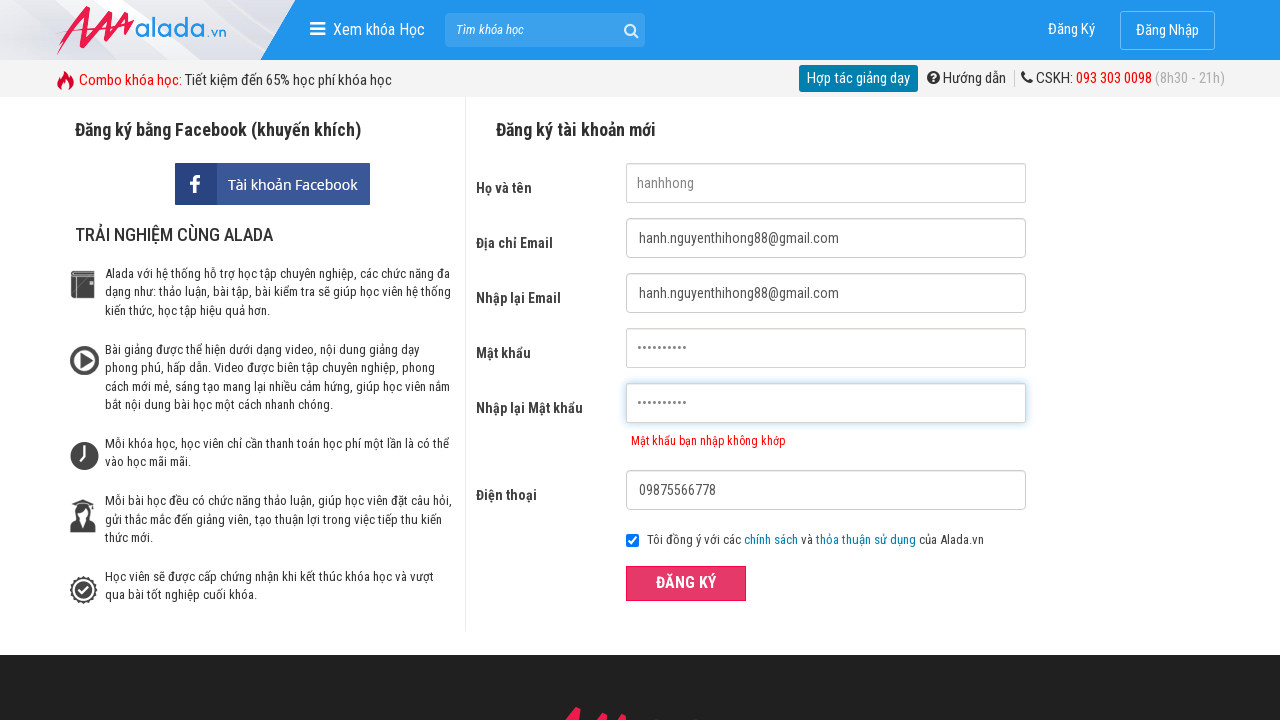